Tests browser back navigation by clicking a link, verifying the new URL, navigating back, and confirming return to the original page

Starting URL: https://kristinek.github.io/site/examples/po

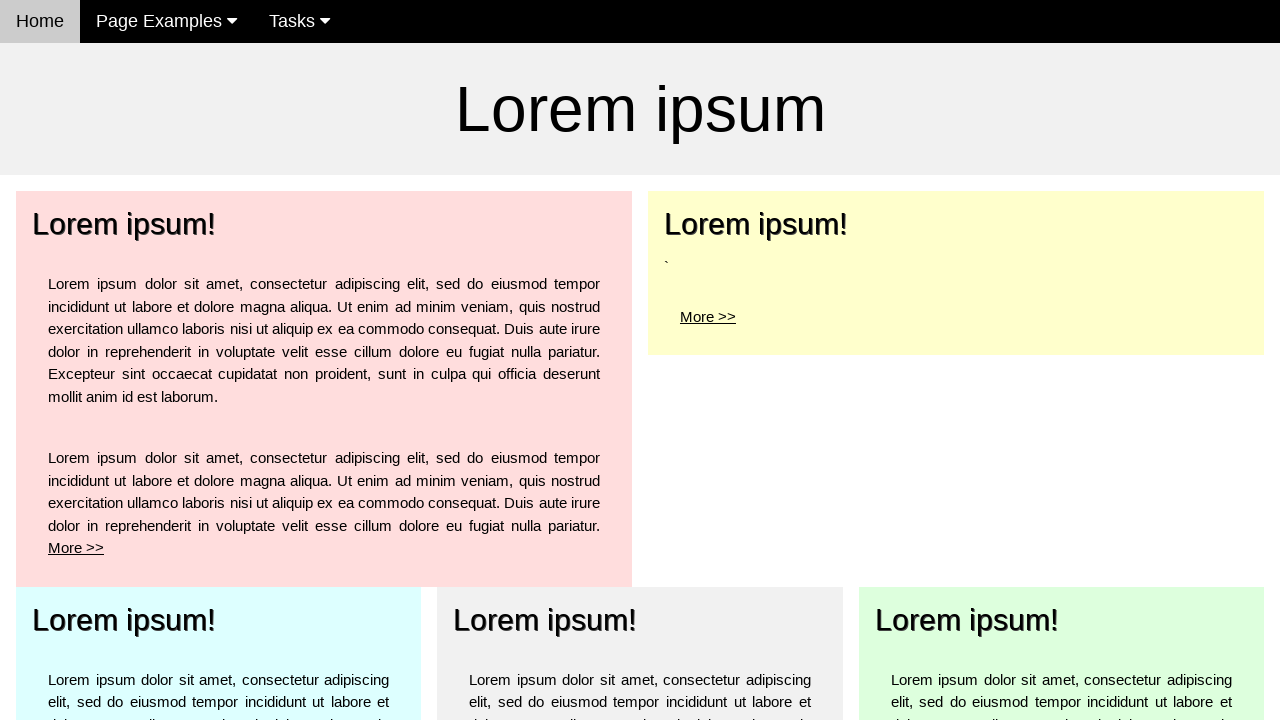

Clicked 'More' link in top left element at (76, 548) on xpath=//*[contains(@class,'w3-pale-red')]//a[contains(text(),'More')]
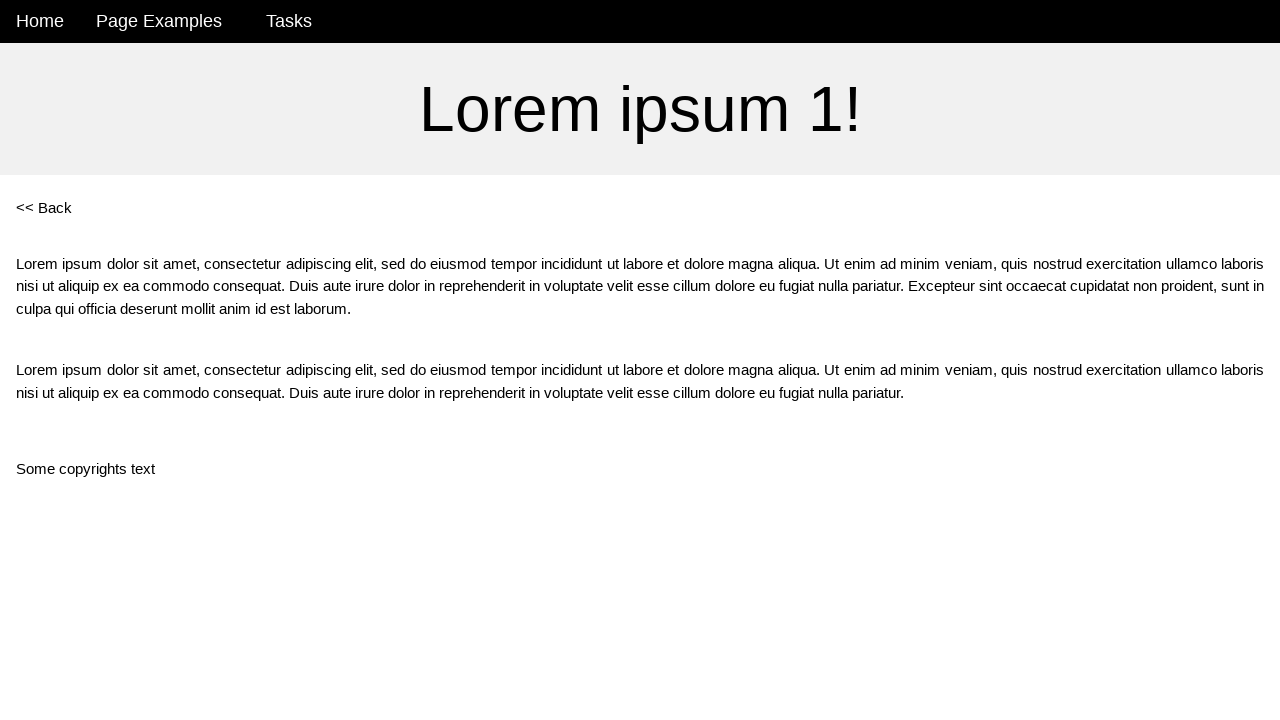

Verified URL changed to po1 page
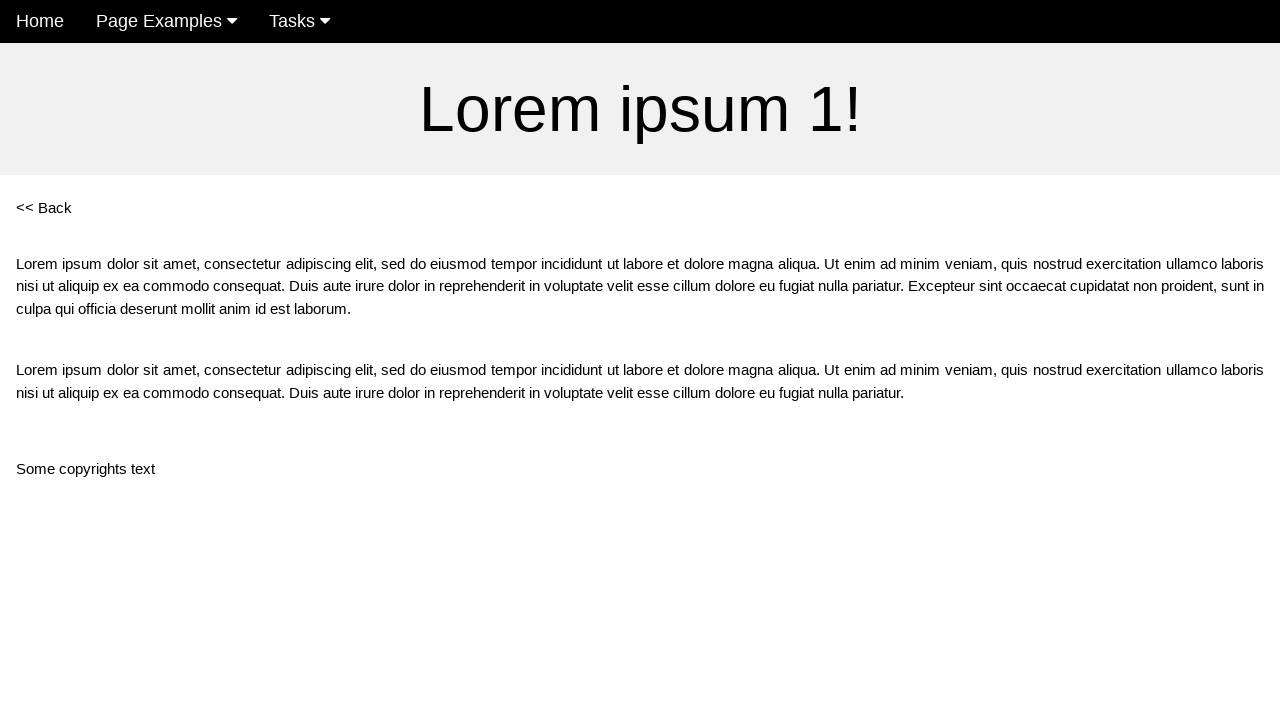

Navigated back to previous page
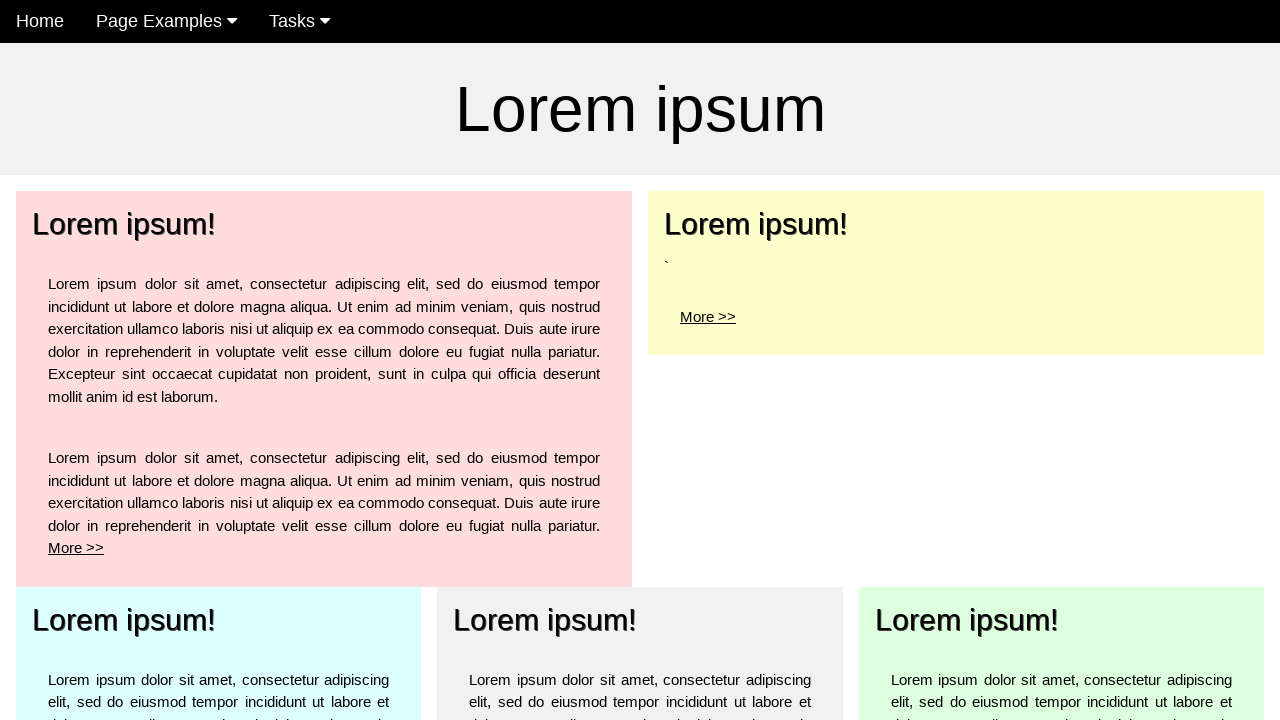

Verified URL returned to original po page
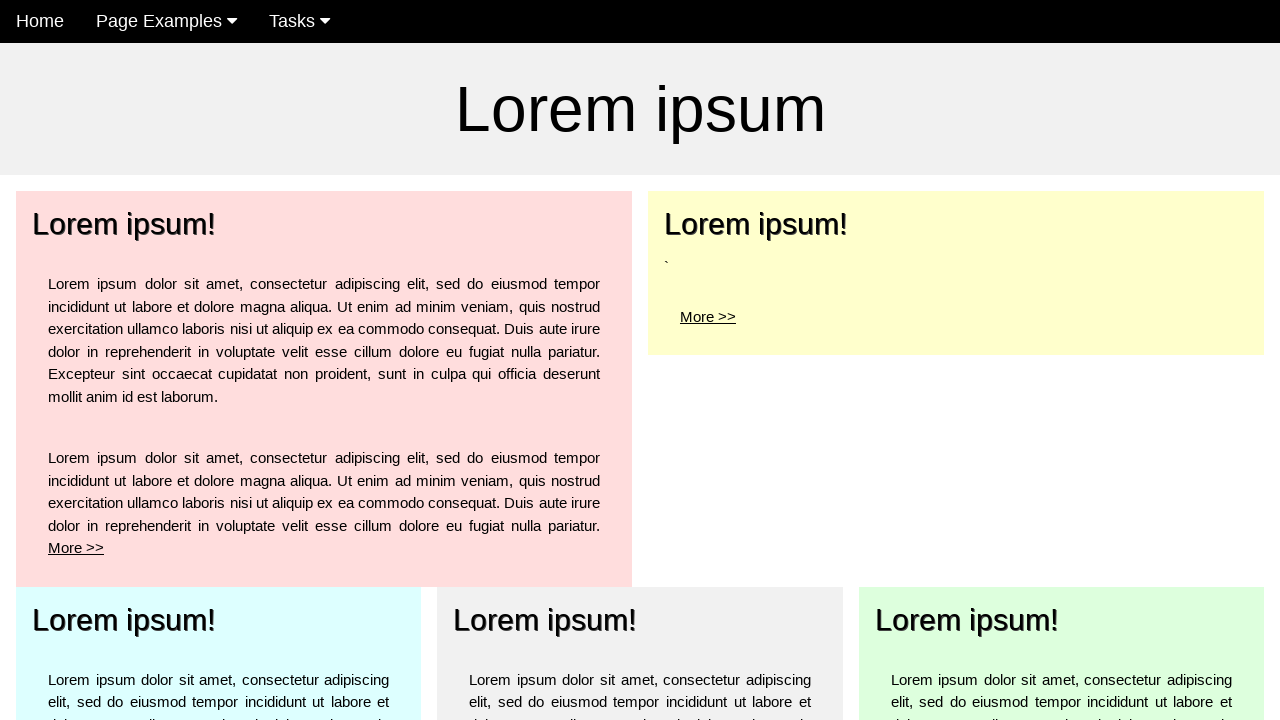

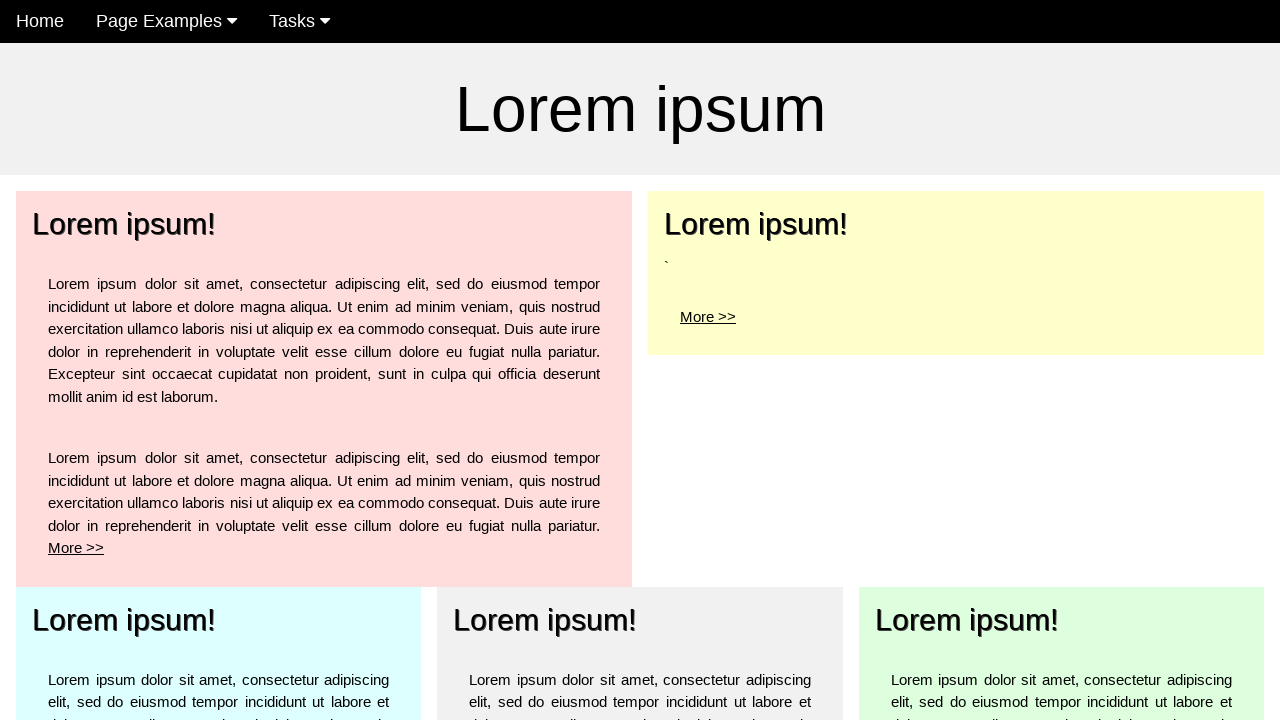